Tests various browser interactions on a demo automation testing site including navigation, clicking links, filling form fields, using browser back navigation, and performing mouse hover actions to access dropdown menus.

Starting URL: https://demo.automationtesting.in/WebTable.html

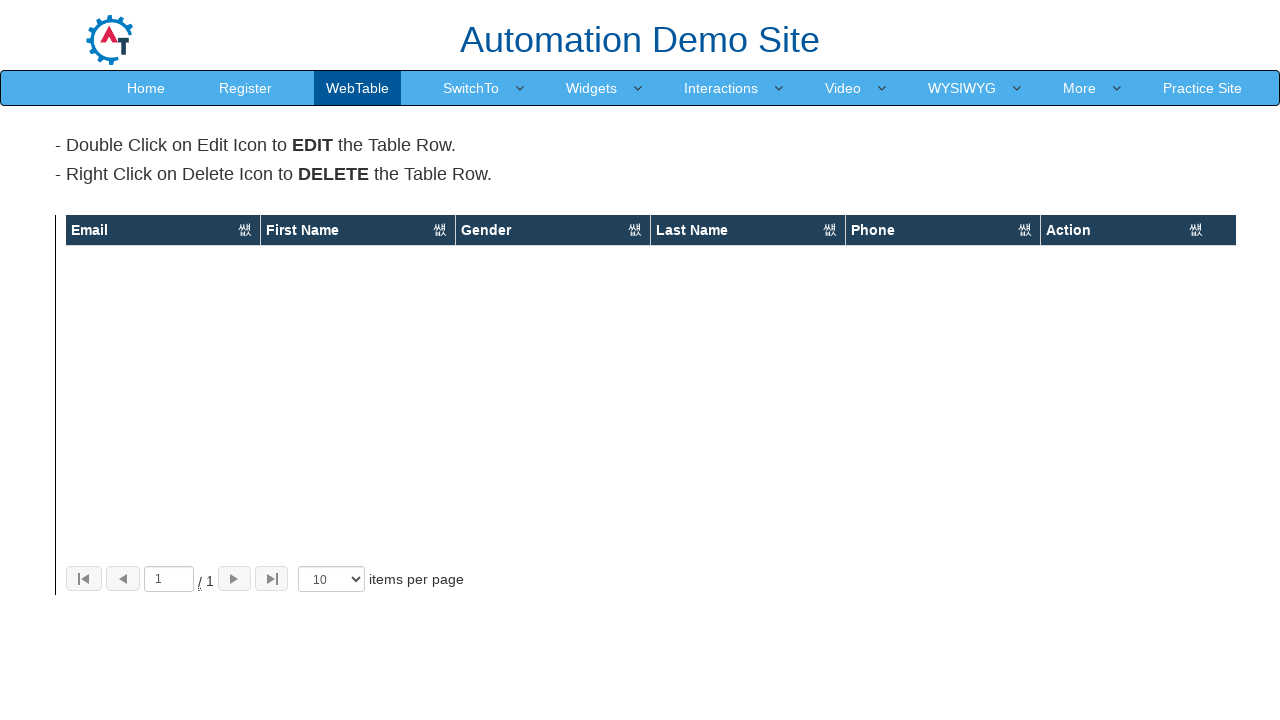

Clicked on Home link at (146, 88) on xpath=//a[text()='Home']
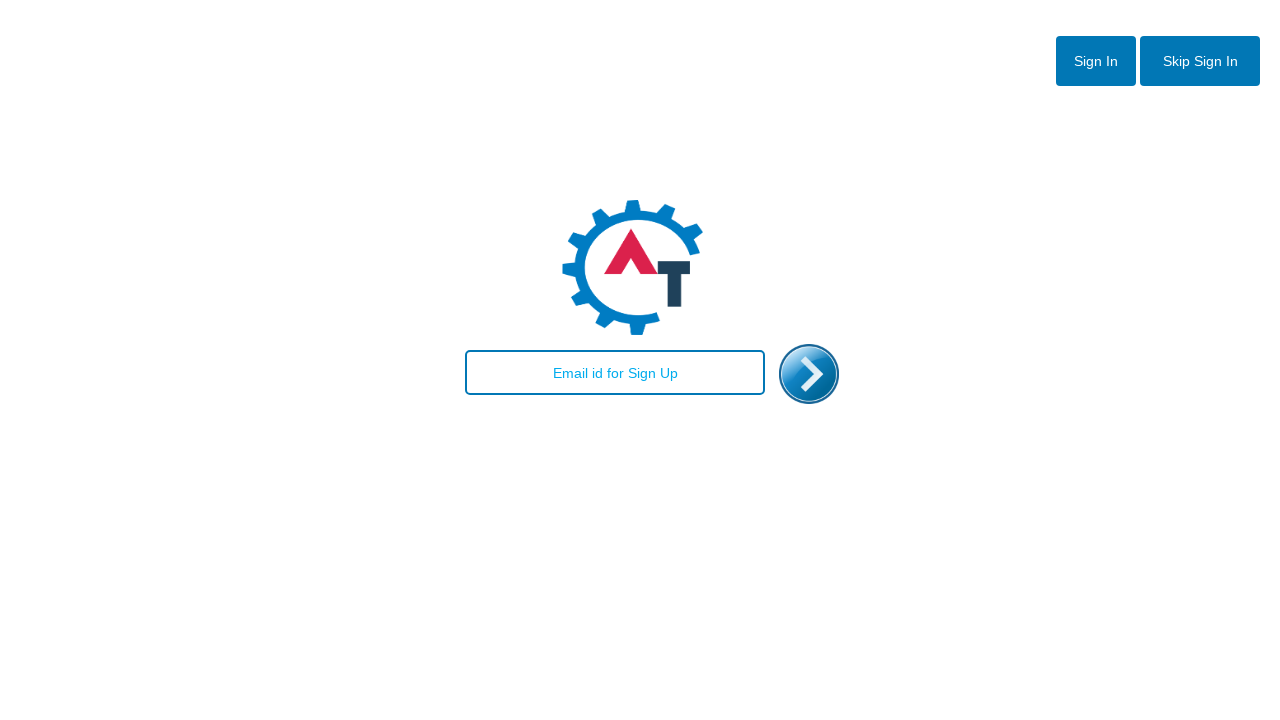

Navigated back to previous page
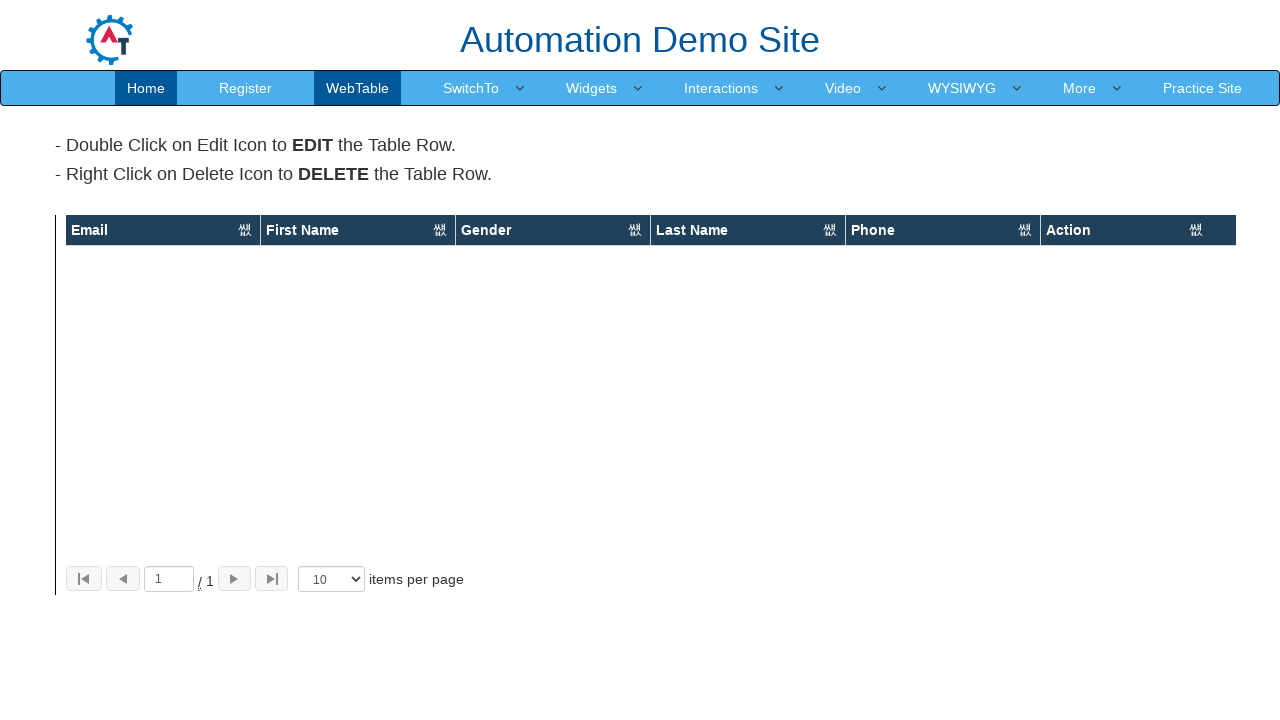

Clicked on Home link again at (146, 88) on xpath=//a[text()='Home']
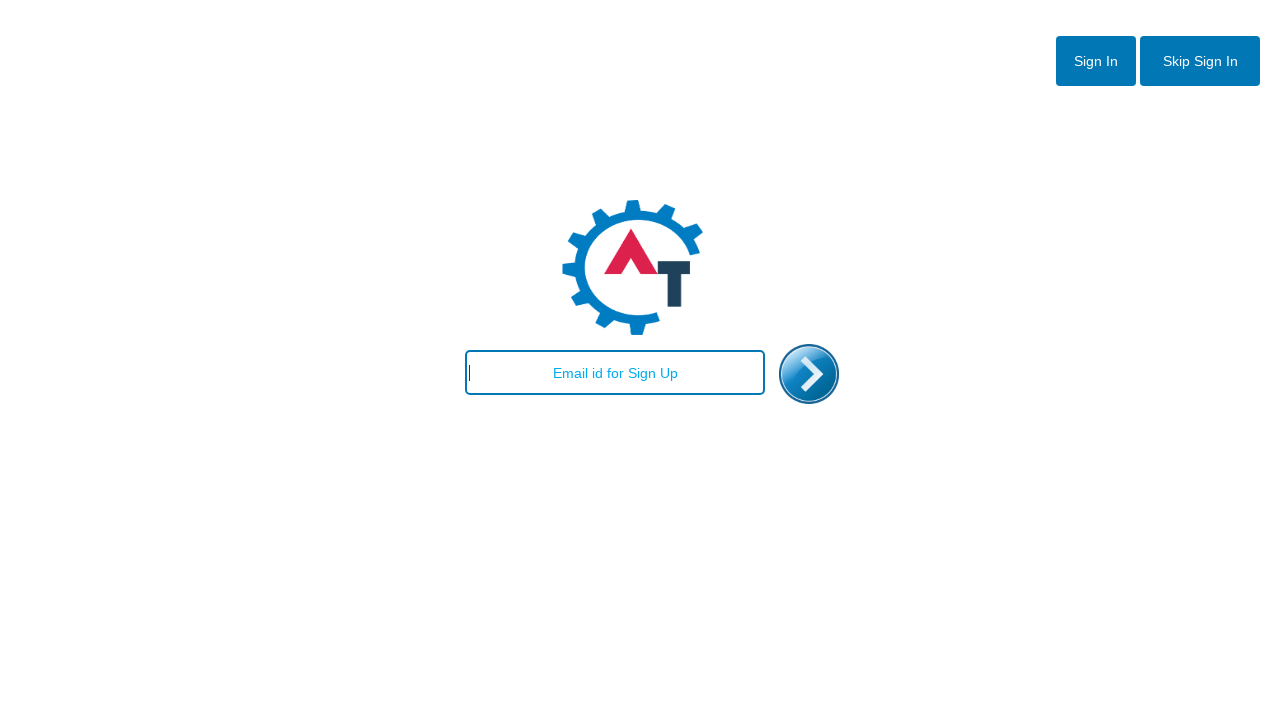

Filled email field with first email address on input#email
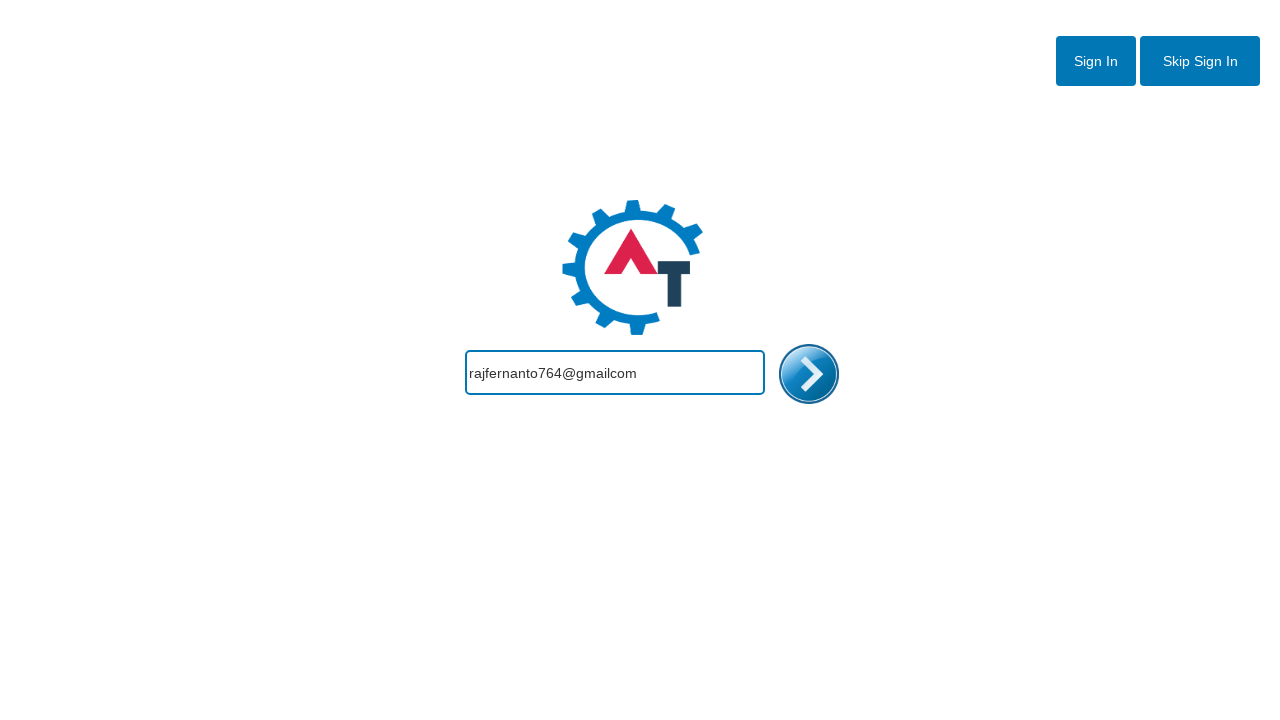

Clicked the enter/submit image button at (809, 374) on img[src='enter.png']
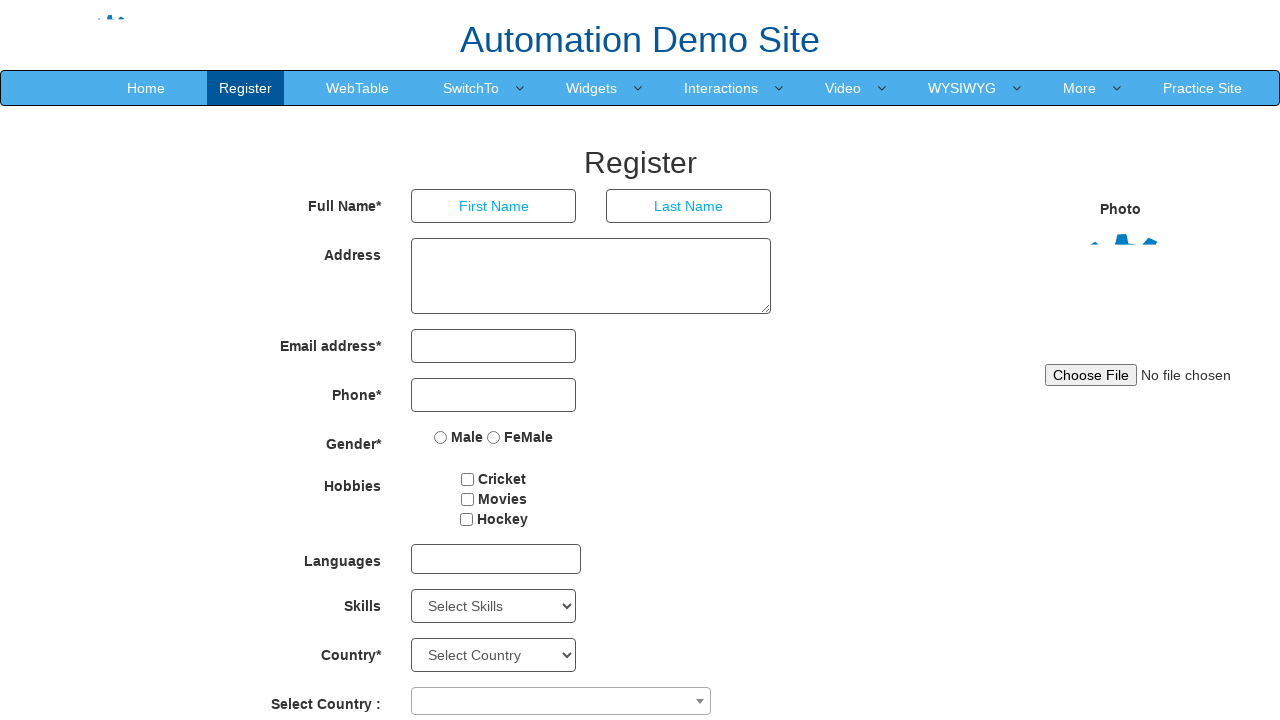

Navigated back to previous page
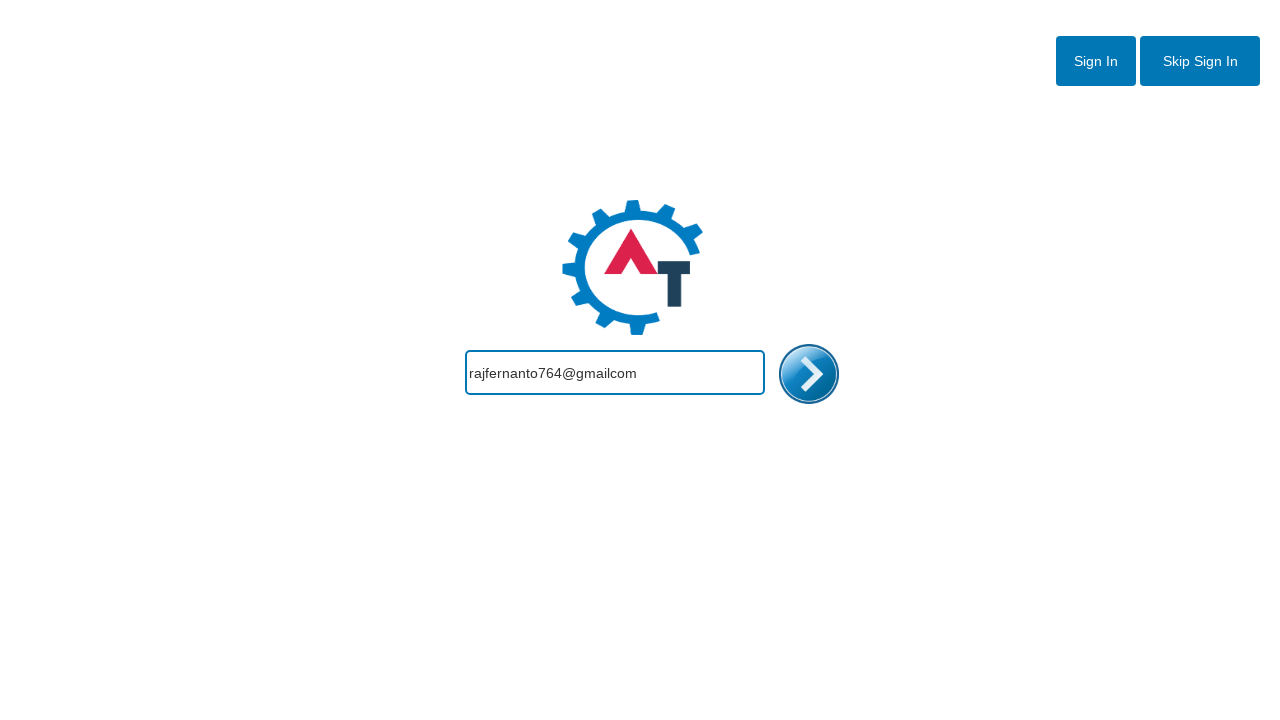

Cleared the email field on input#email
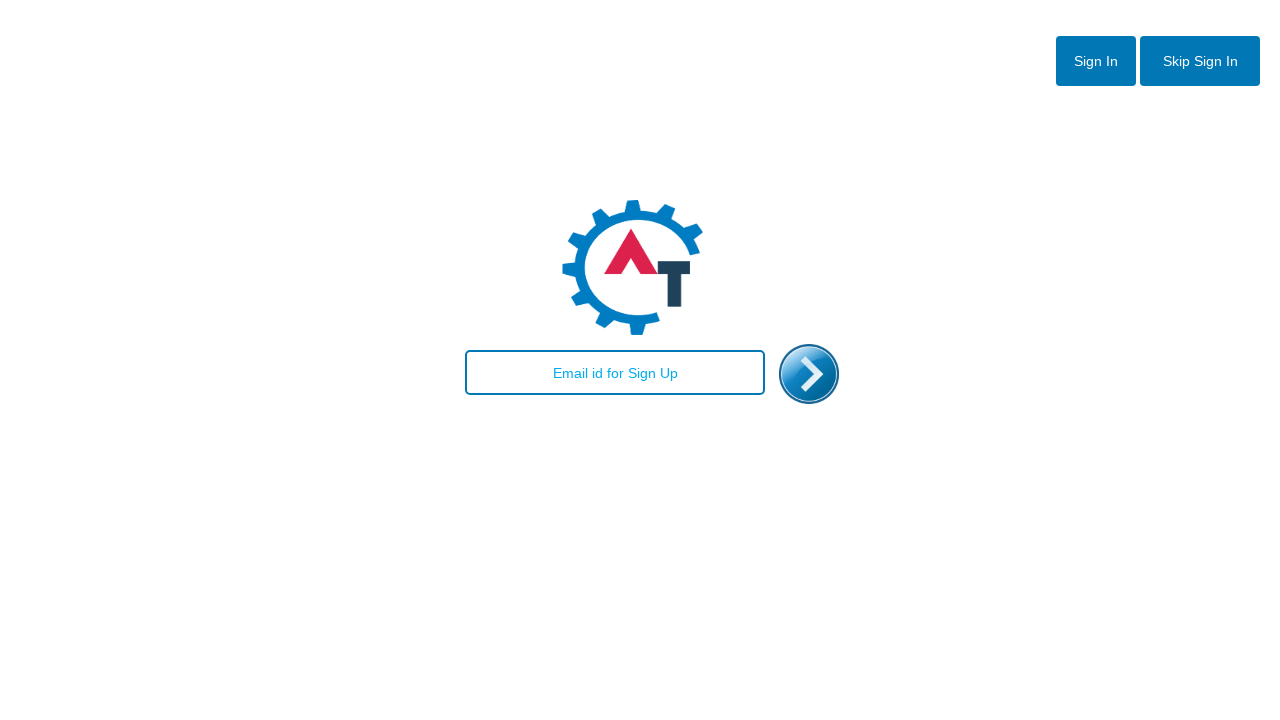

Filled email field with second email address on input#email
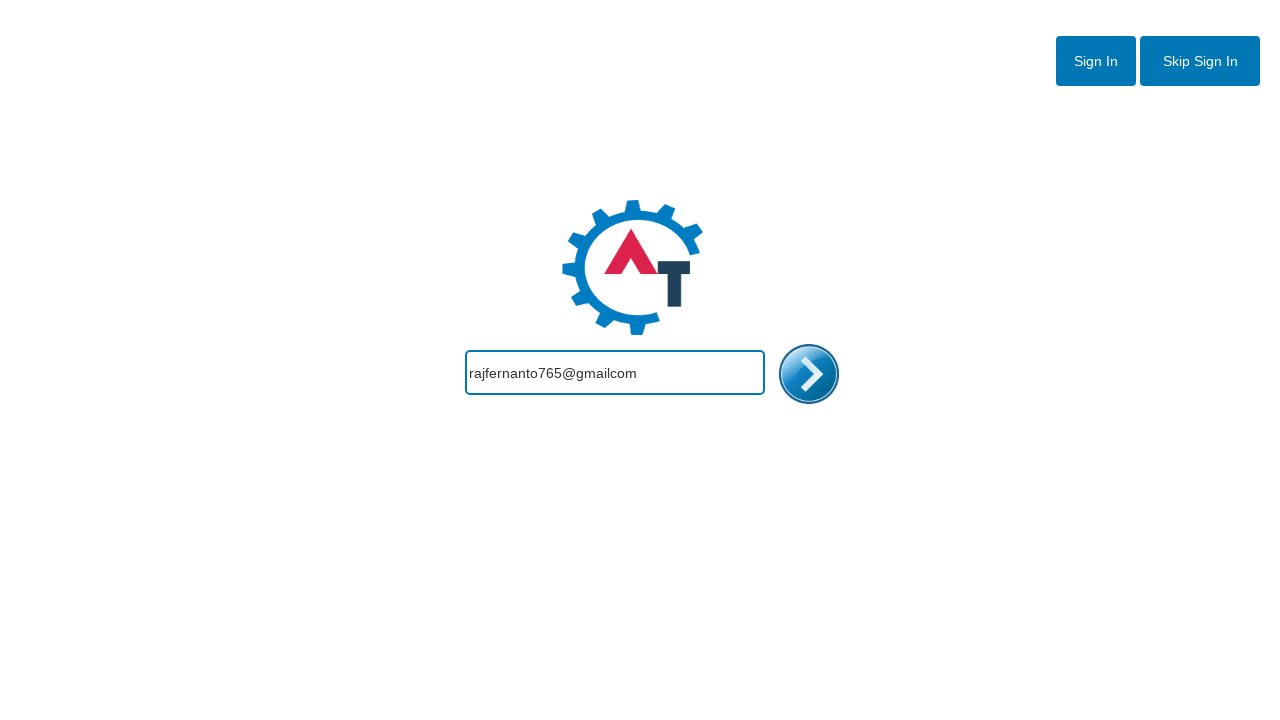

Clicked the enter/submit image button again at (809, 374) on img[src='enter.png']
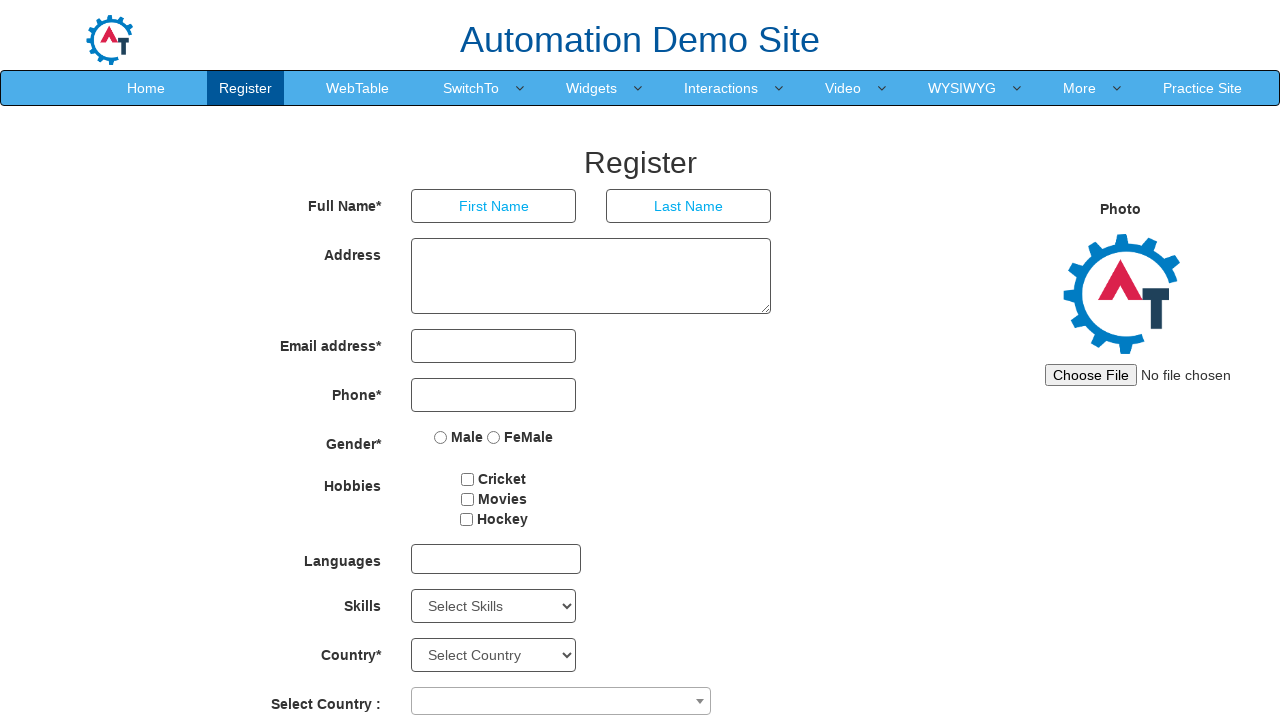

Hovered over SwitchTo menu item to reveal dropdown at (471, 88) on xpath=//a[text()='SwitchTo']
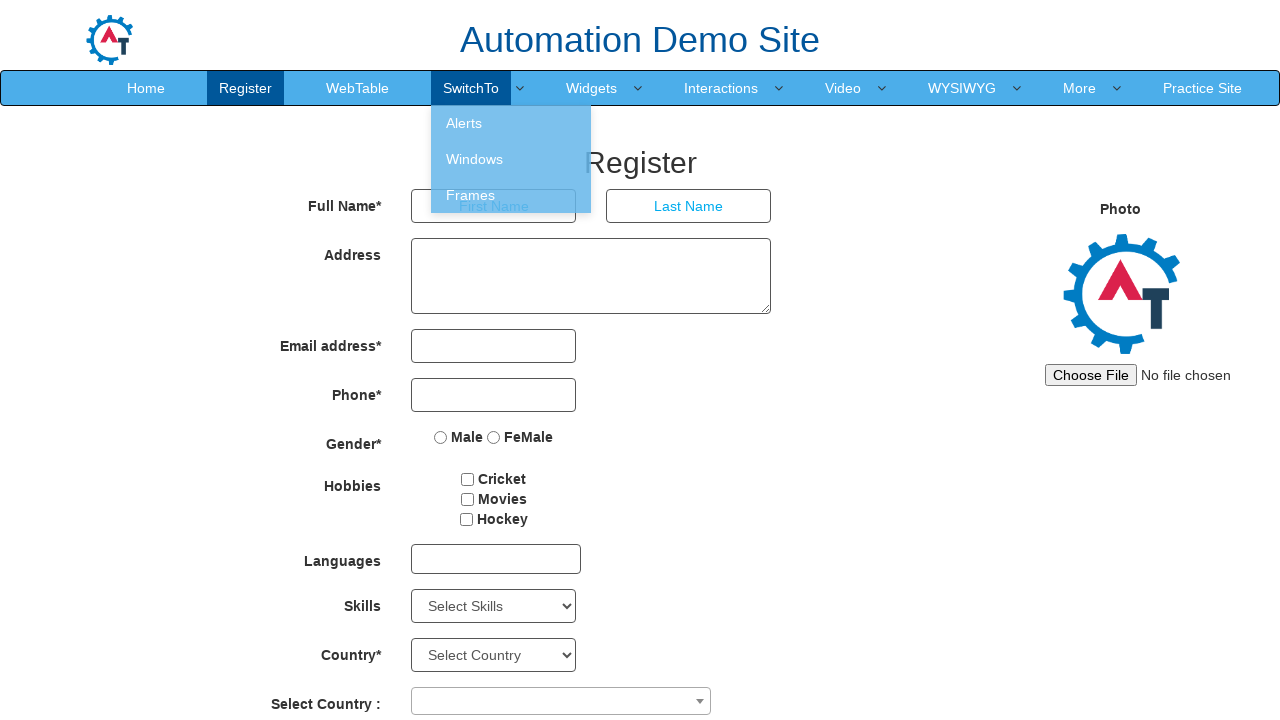

Waited for dropdown menu to appear
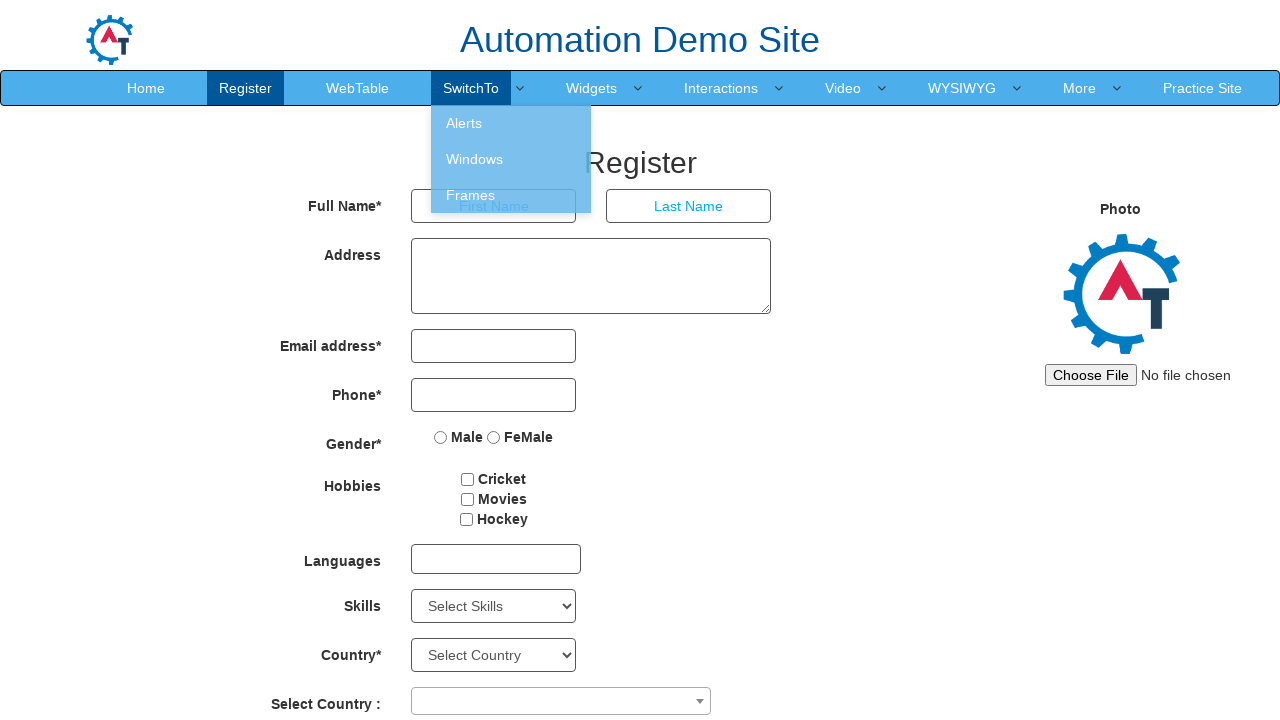

Clicked on Windows option in dropdown menu at (511, 159) on xpath=//a[text()='Windows']
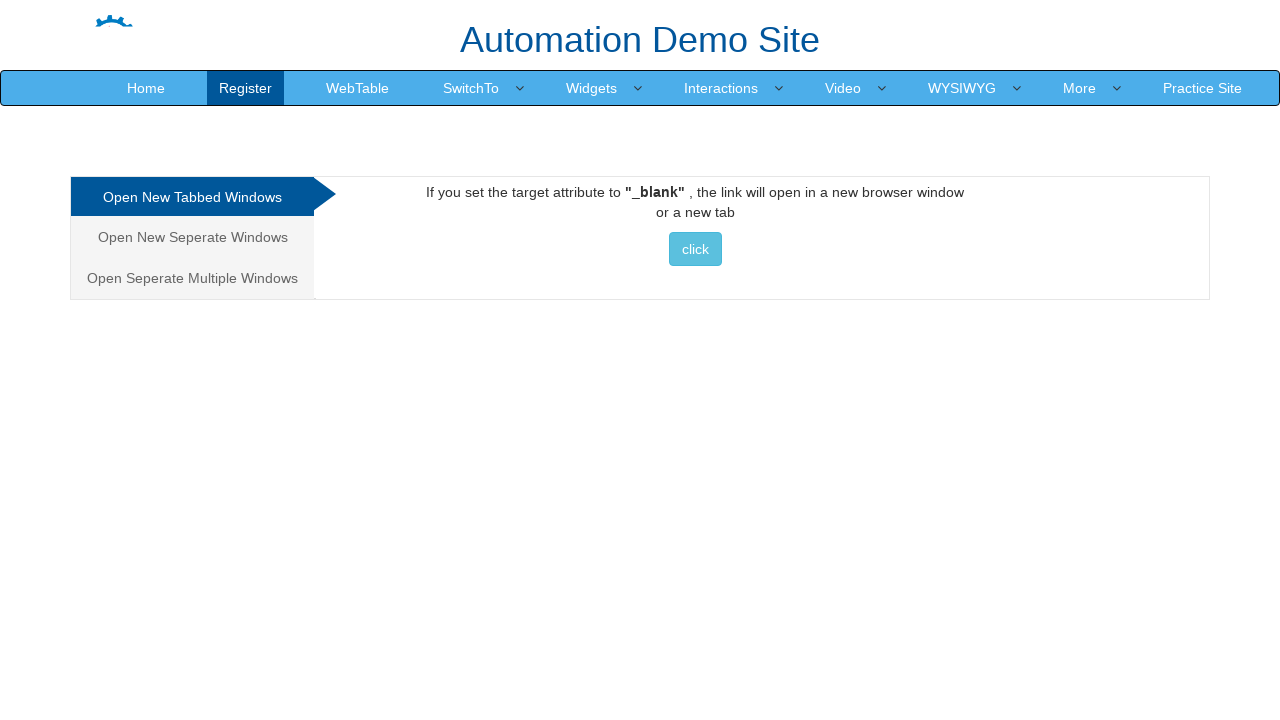

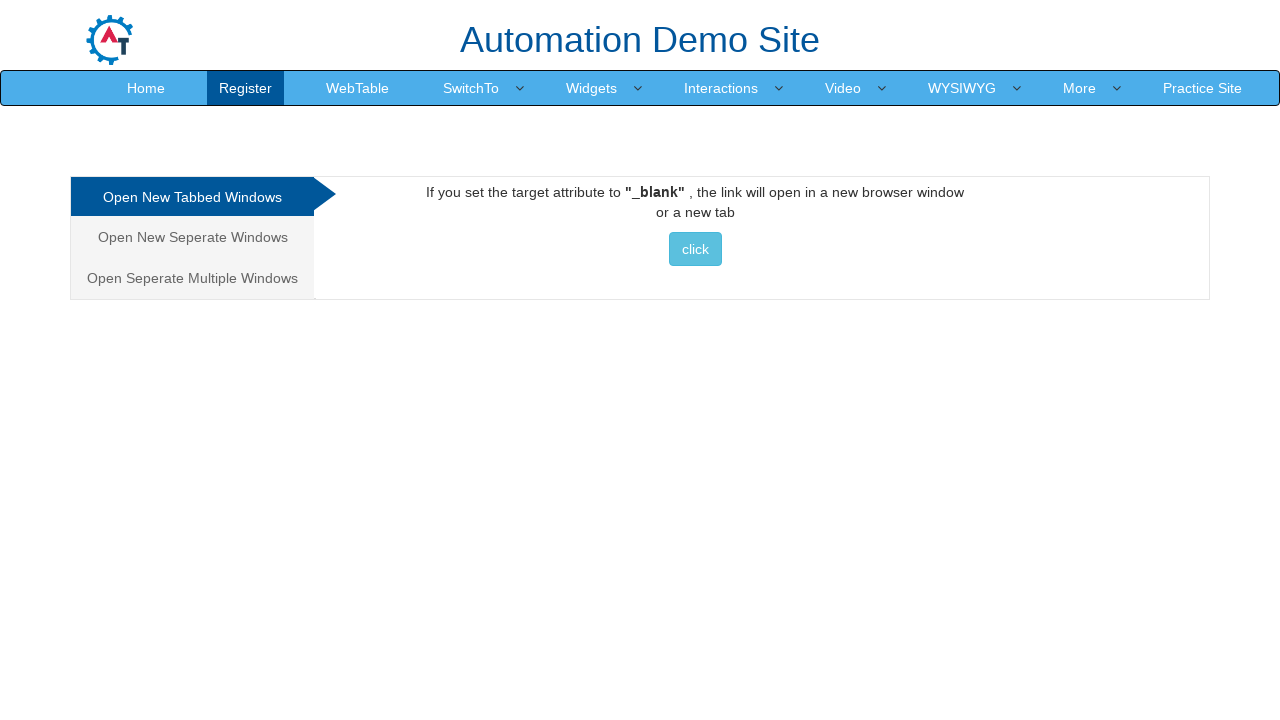